Tests jQuery UI menu by clicking on the Enabled menu item and hovering to reveal submenu options.

Starting URL: http://the-internet.herokuapp.com/jqueryui/menu

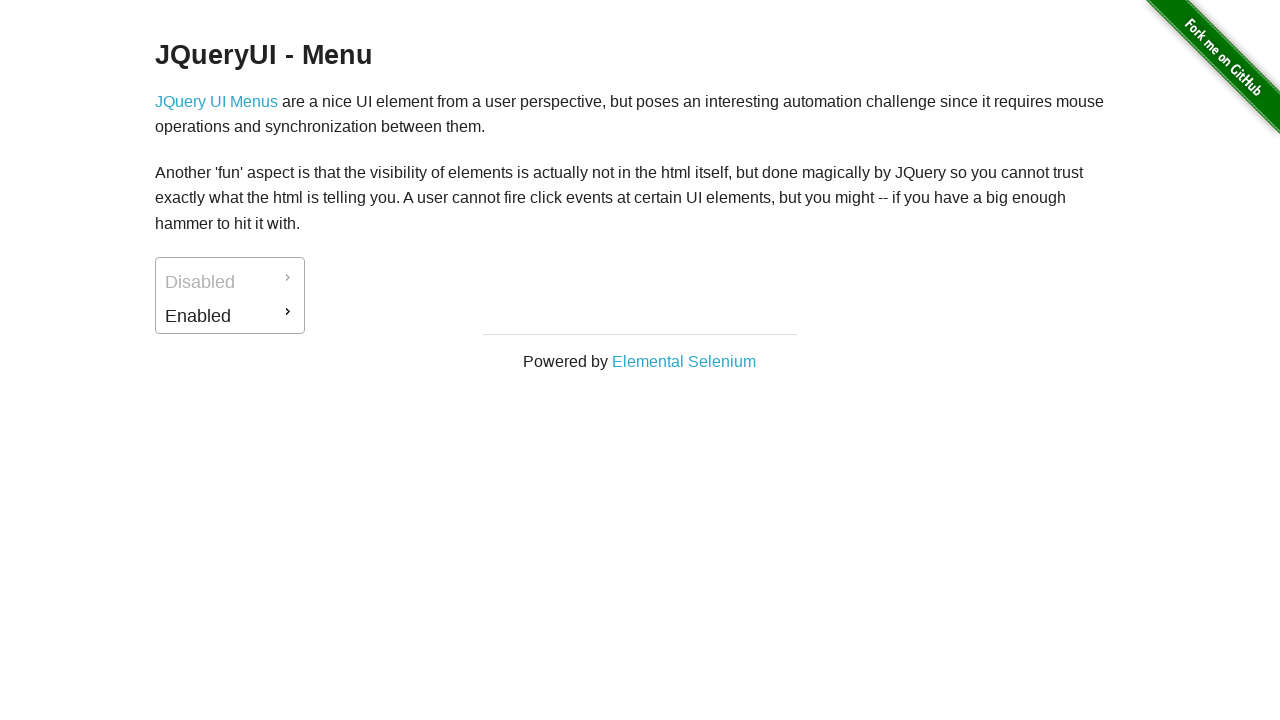

Clicked on Enabled menu item at (230, 316) on #ui-id-2
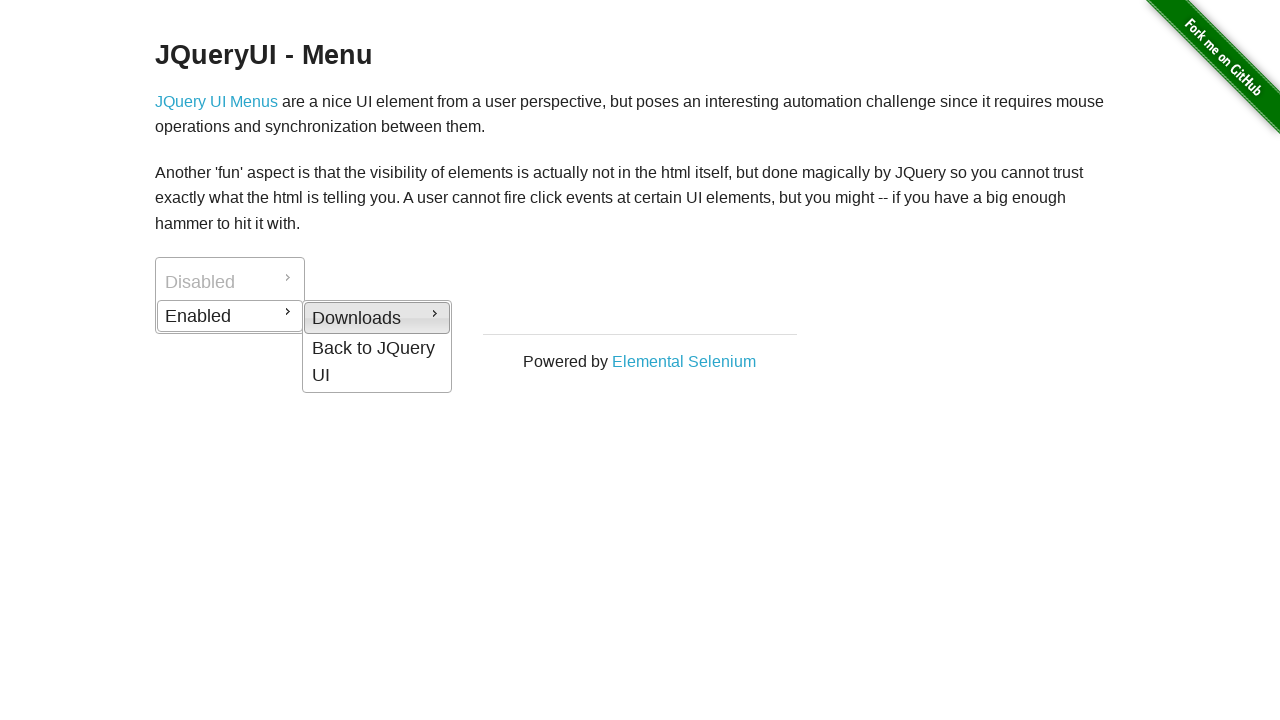

Hovered over Enabled menu item to reveal submenu options at (230, 316) on #ui-id-2
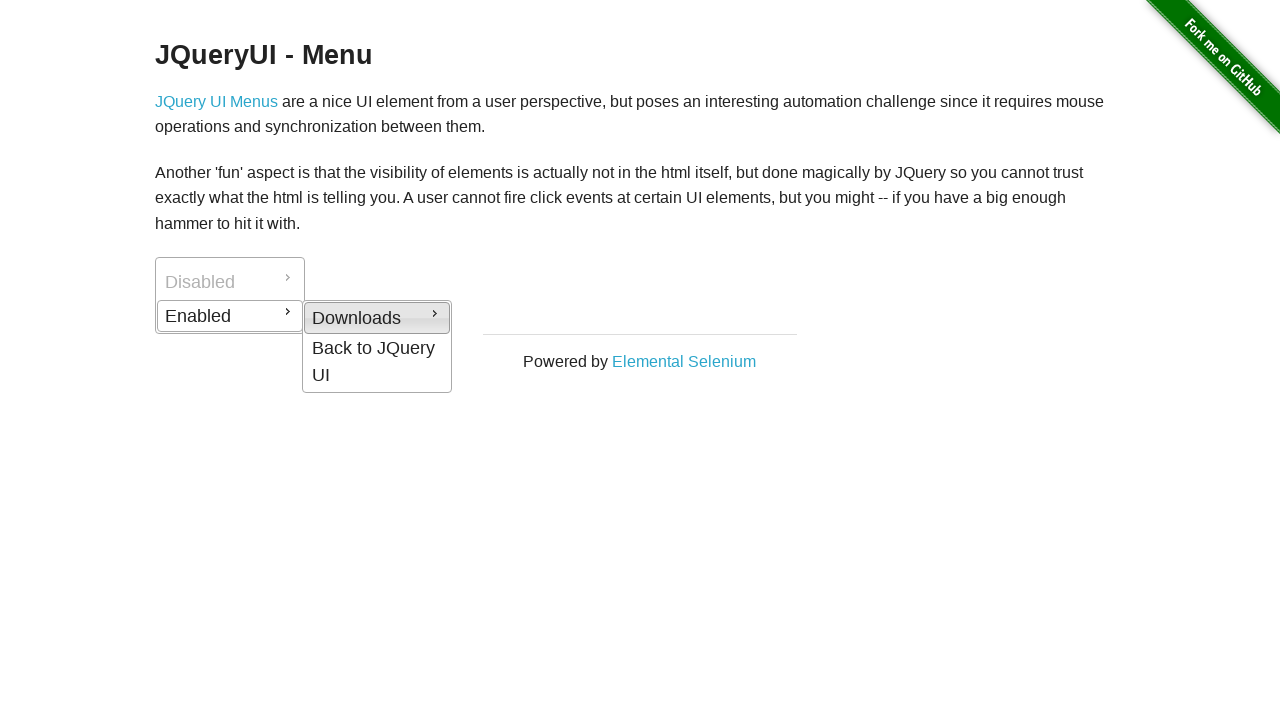

Clicked on Downloads submenu option at (377, 318) on #ui-id-4
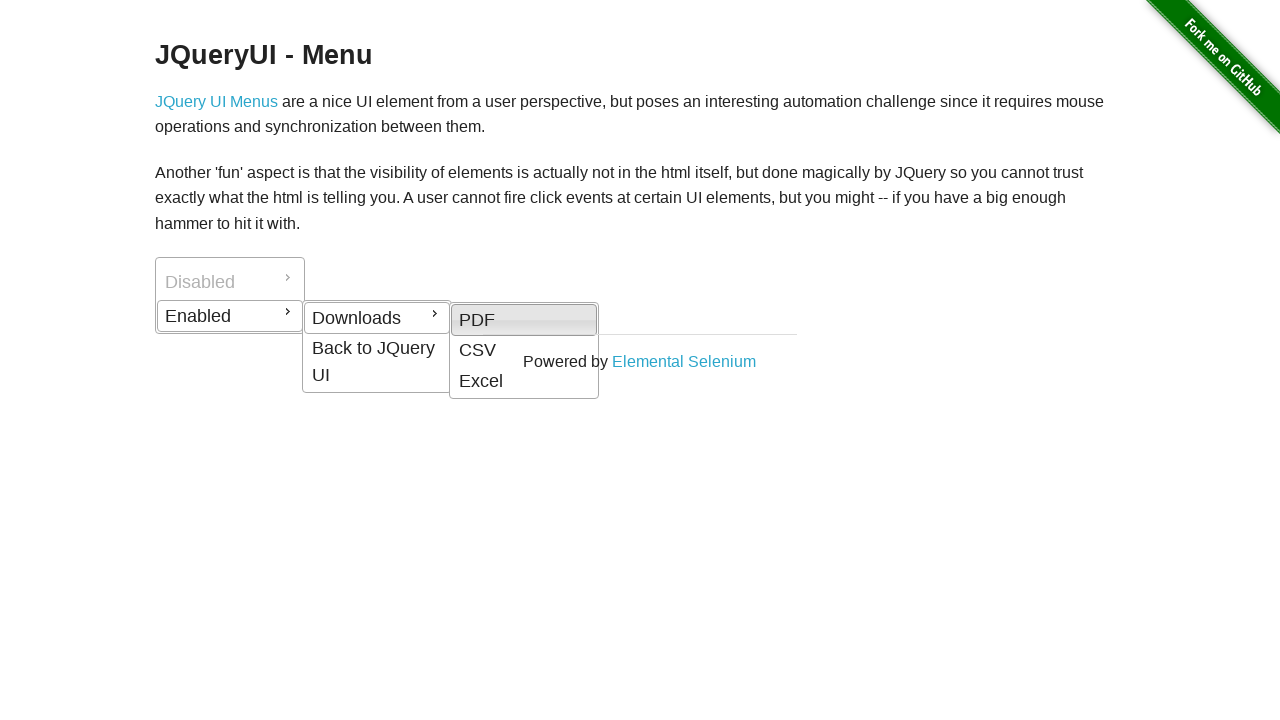

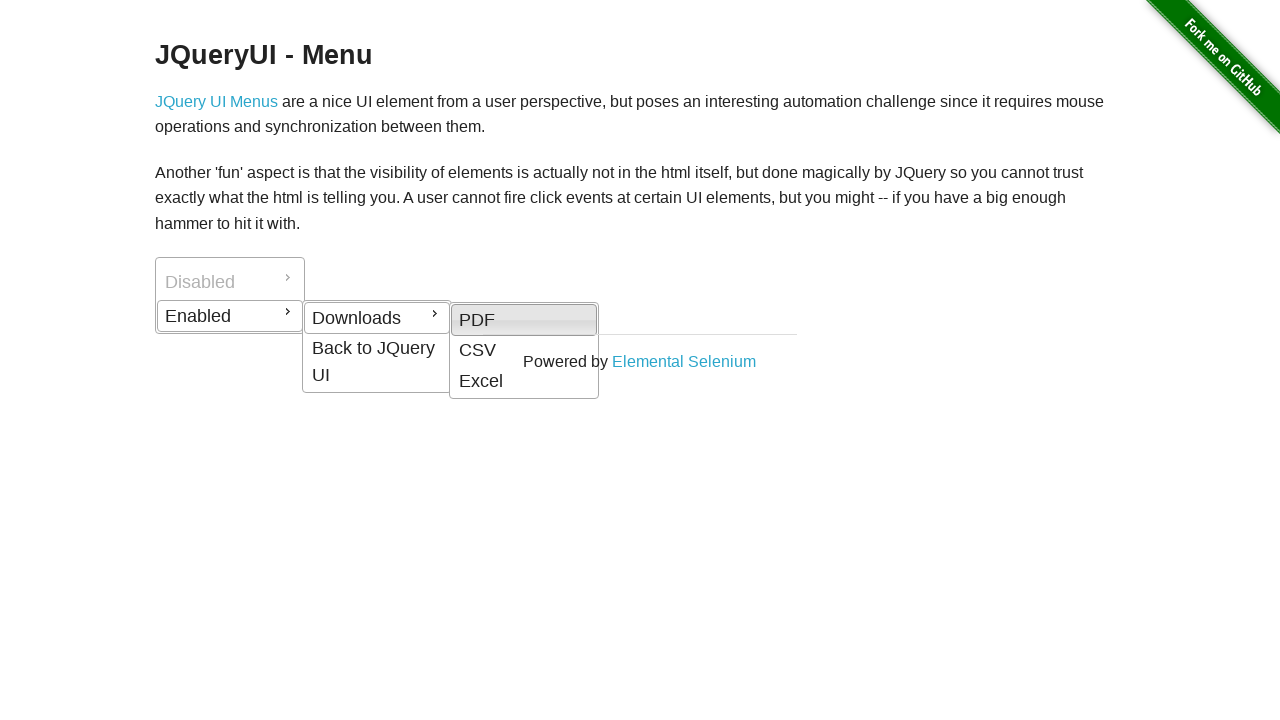